Navigates to AsceNeuron news and events page and clicks the "Load More" button repeatedly until all articles are loaded.

Starting URL: https://asceneuron.com/news-events/

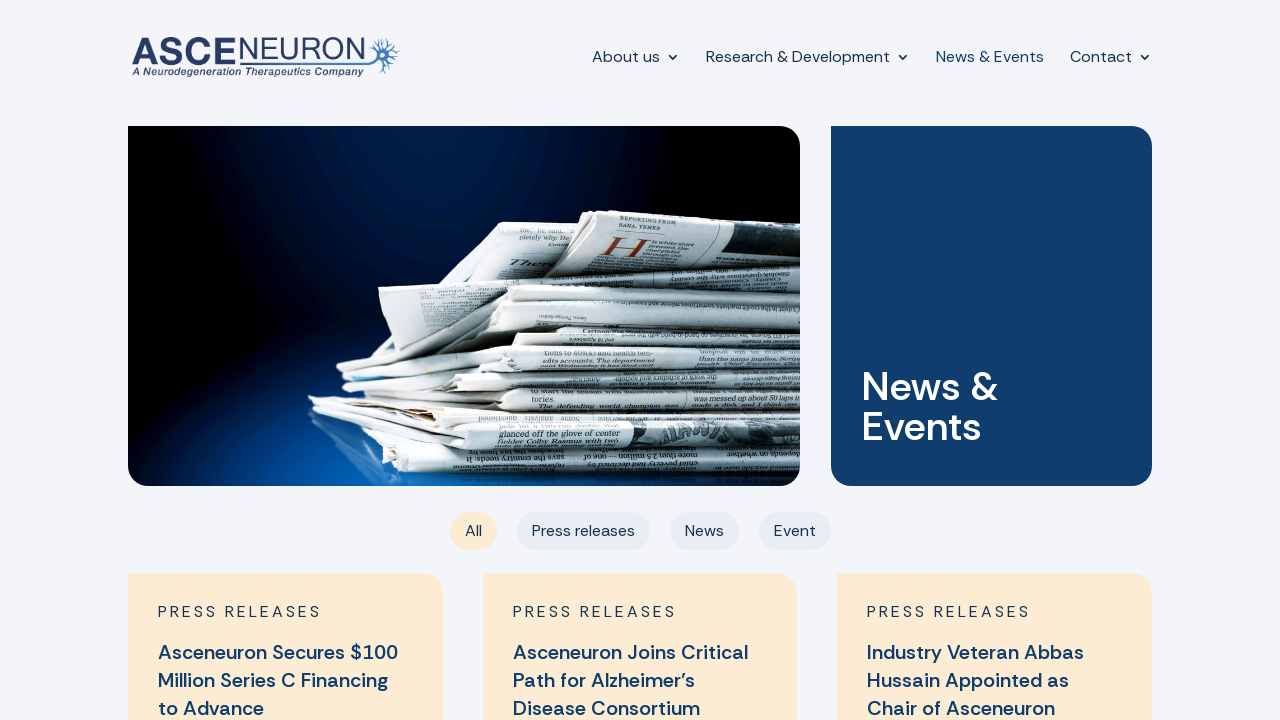

Waited for initial articles to load on news-events page
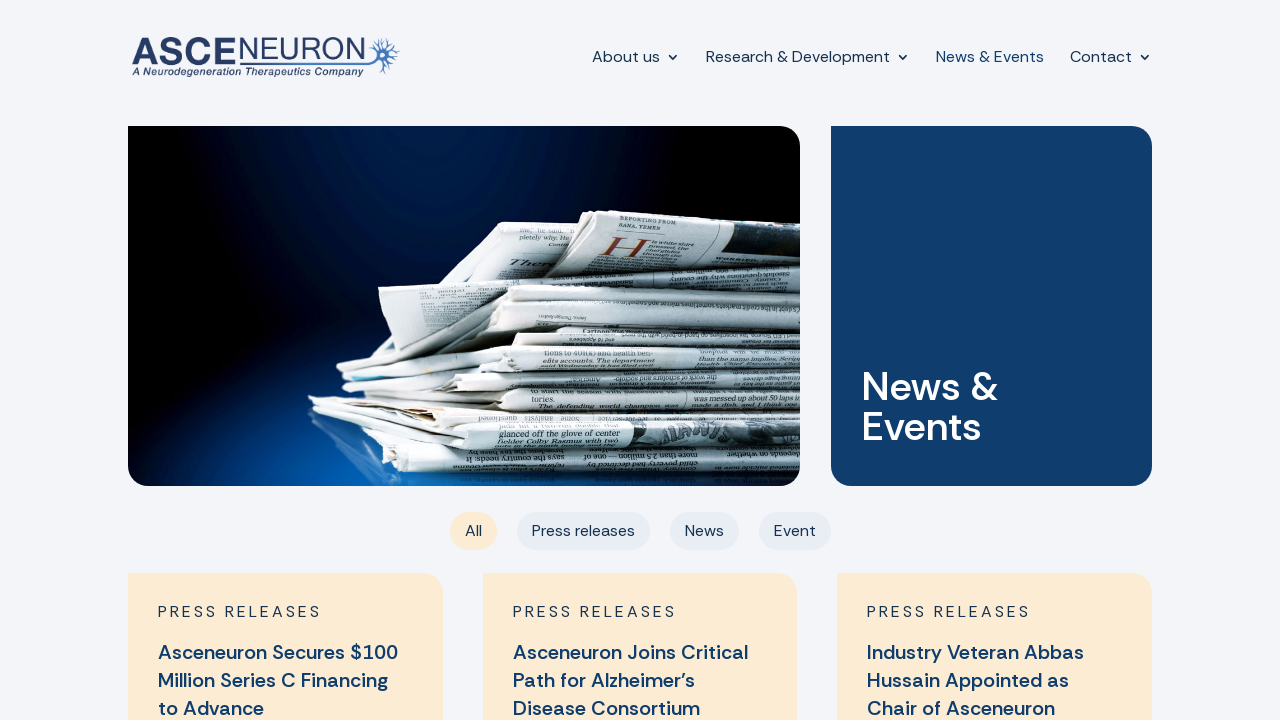

Counted articles: 12 total found
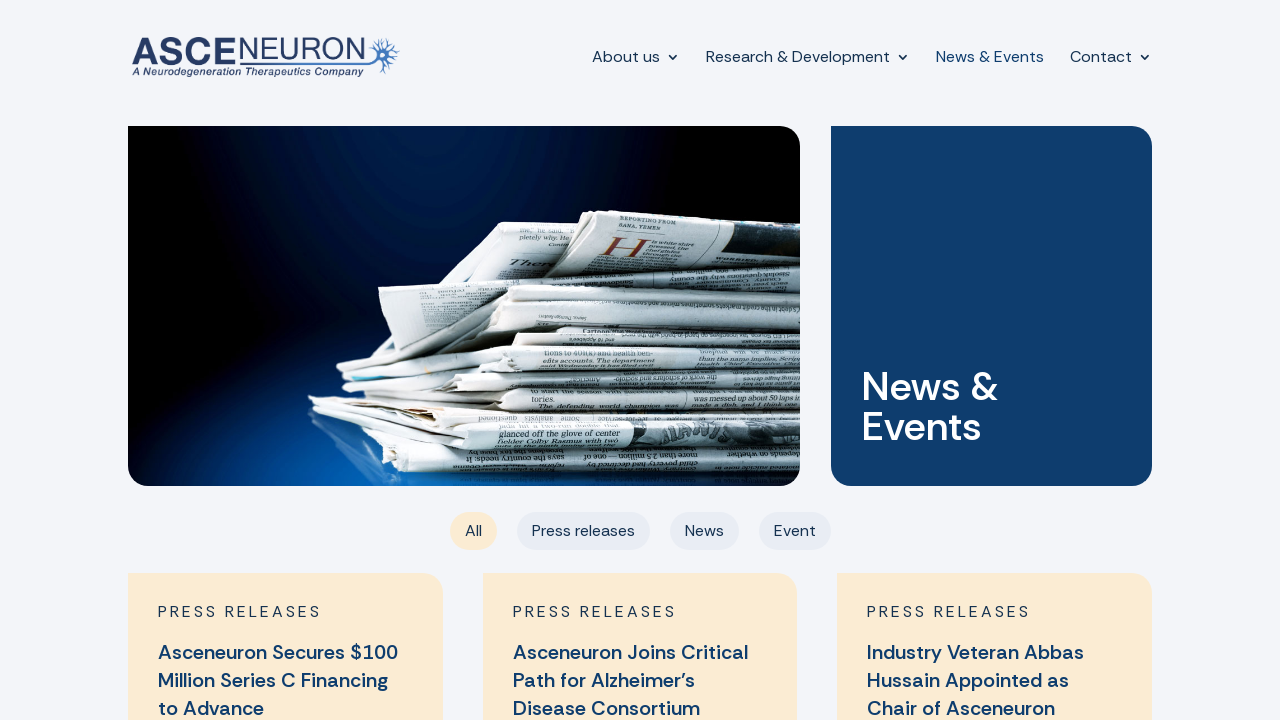

Clicked 'Load More' button at (640, 384) on .df-cptfilter-load-more
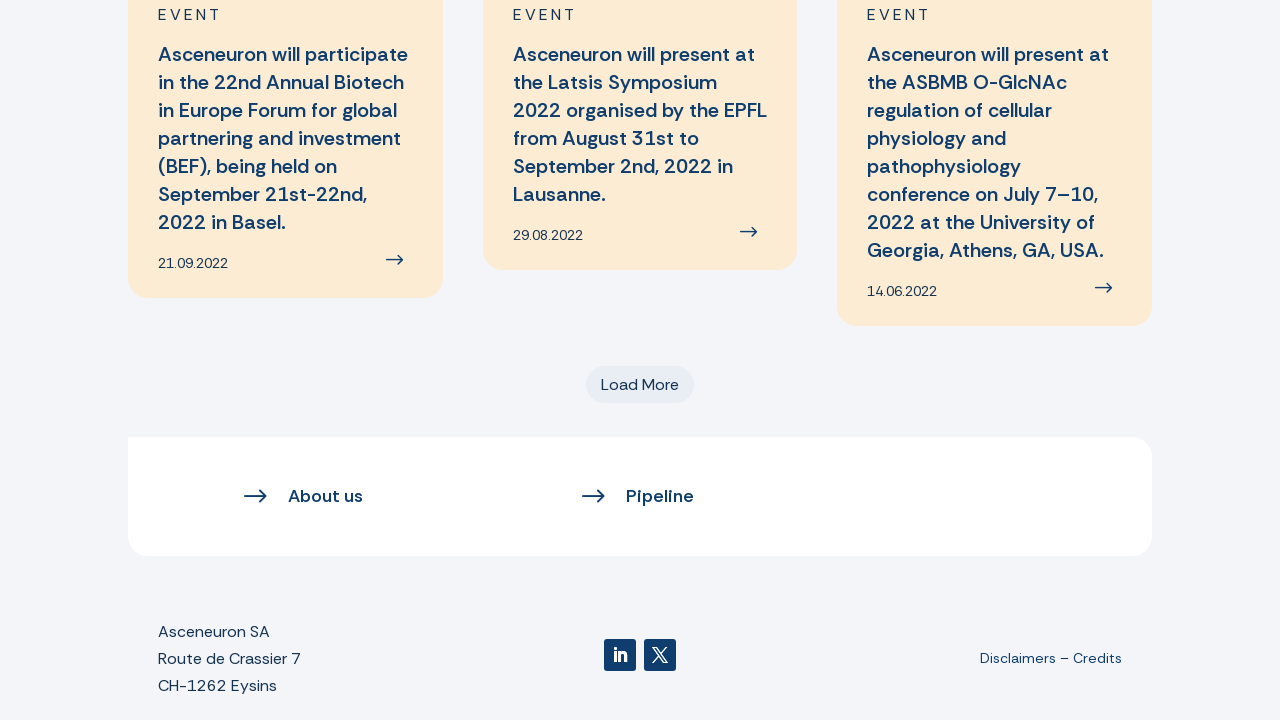

Waited 3 seconds for new articles to load
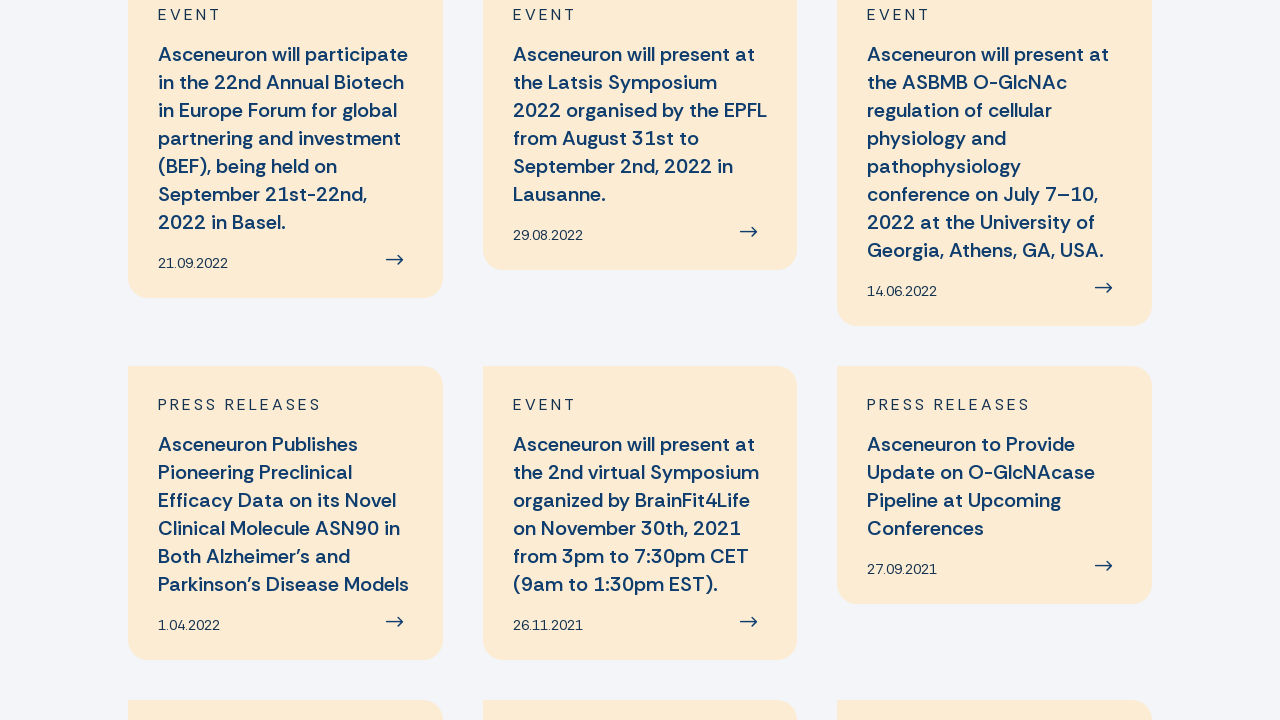

Counted articles: 24 total found
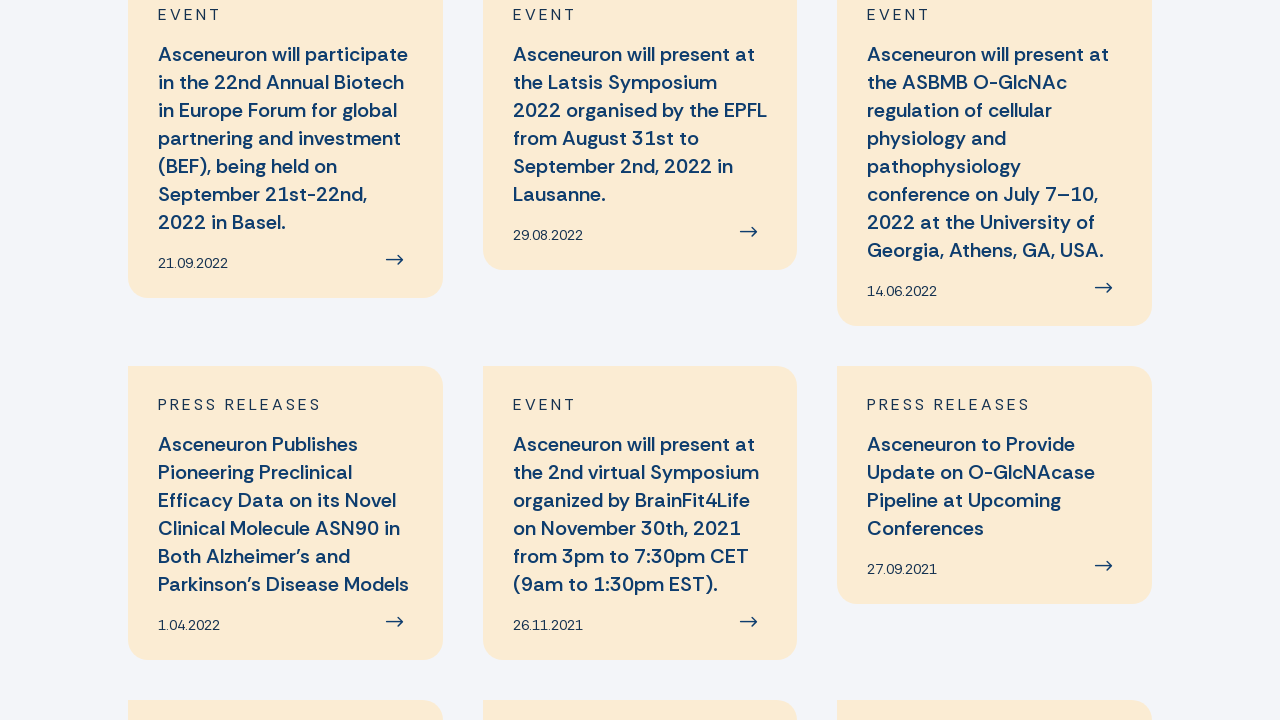

Clicked 'Load More' button at (640, 385) on .df-cptfilter-load-more
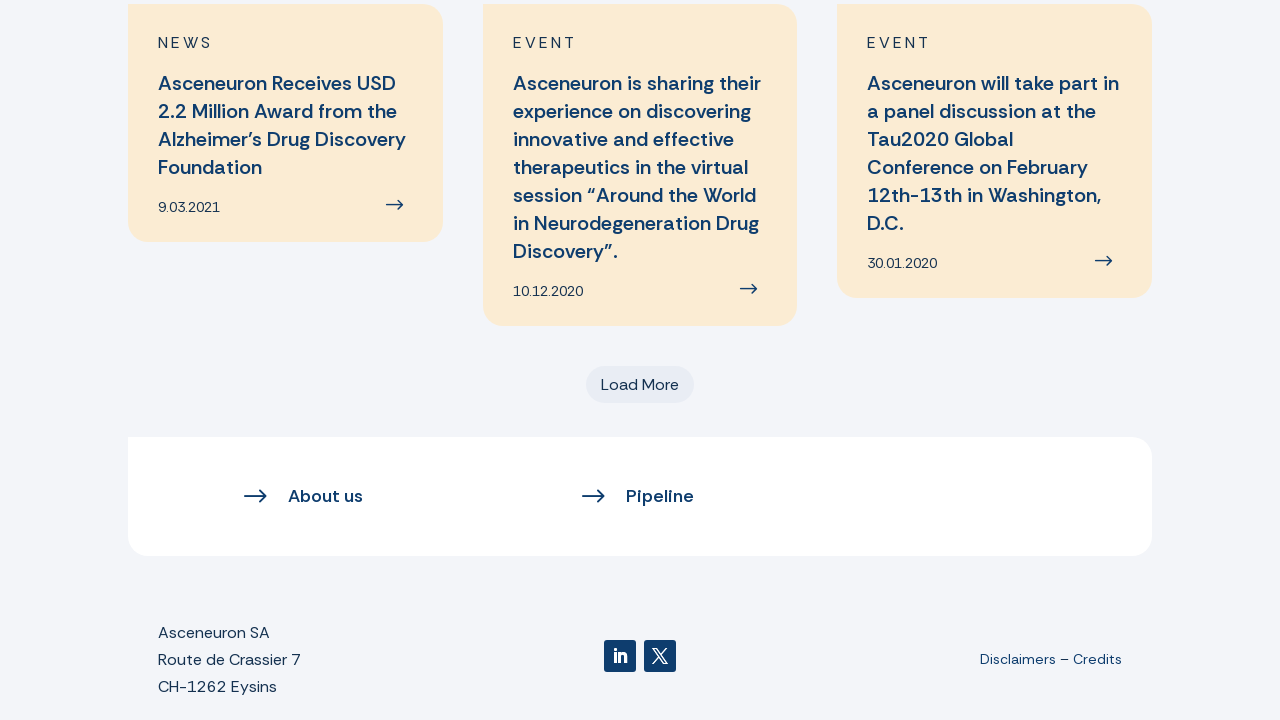

Waited 3 seconds for new articles to load
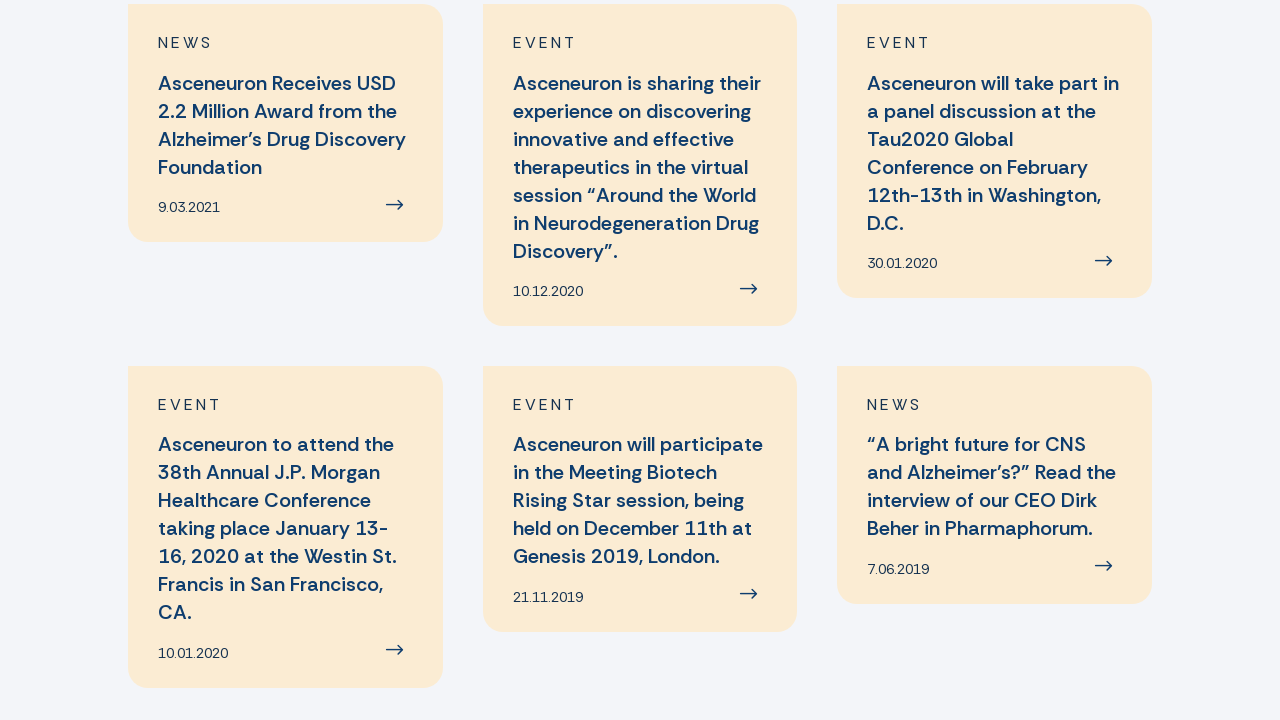

Counted articles: 36 total found
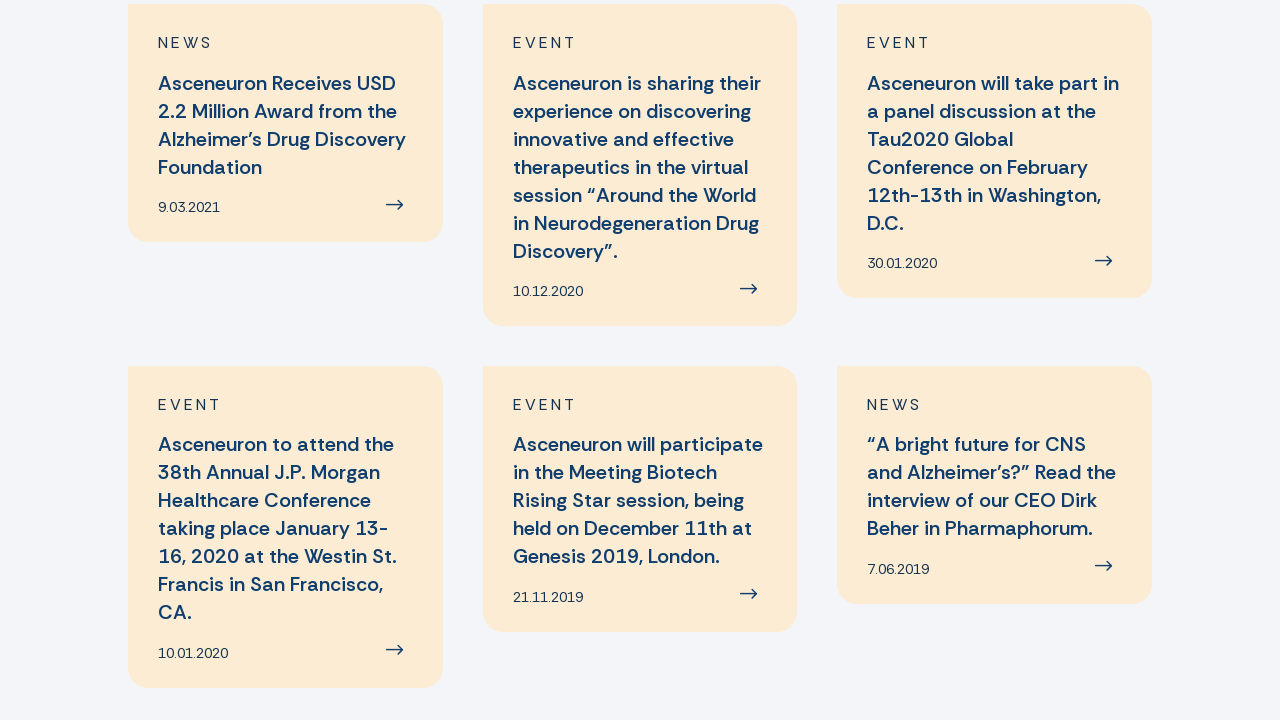

Clicked 'Load More' button at (640, 384) on .df-cptfilter-load-more
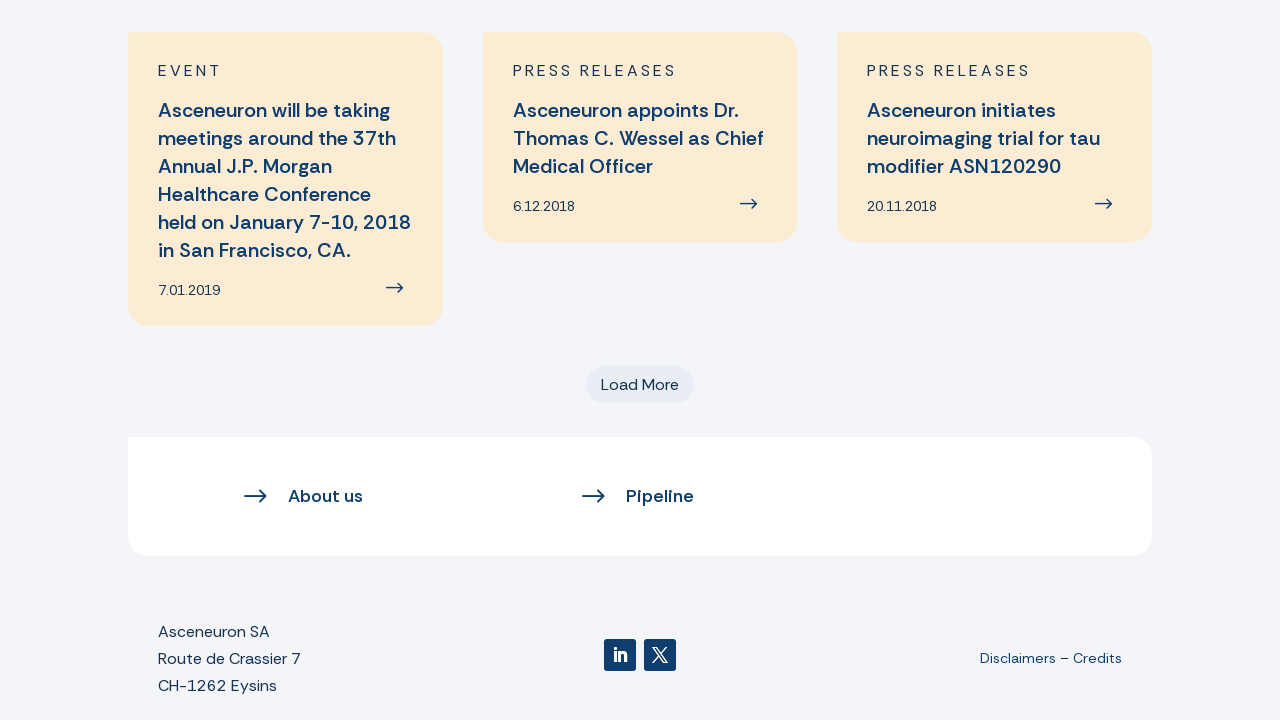

Waited 3 seconds for new articles to load
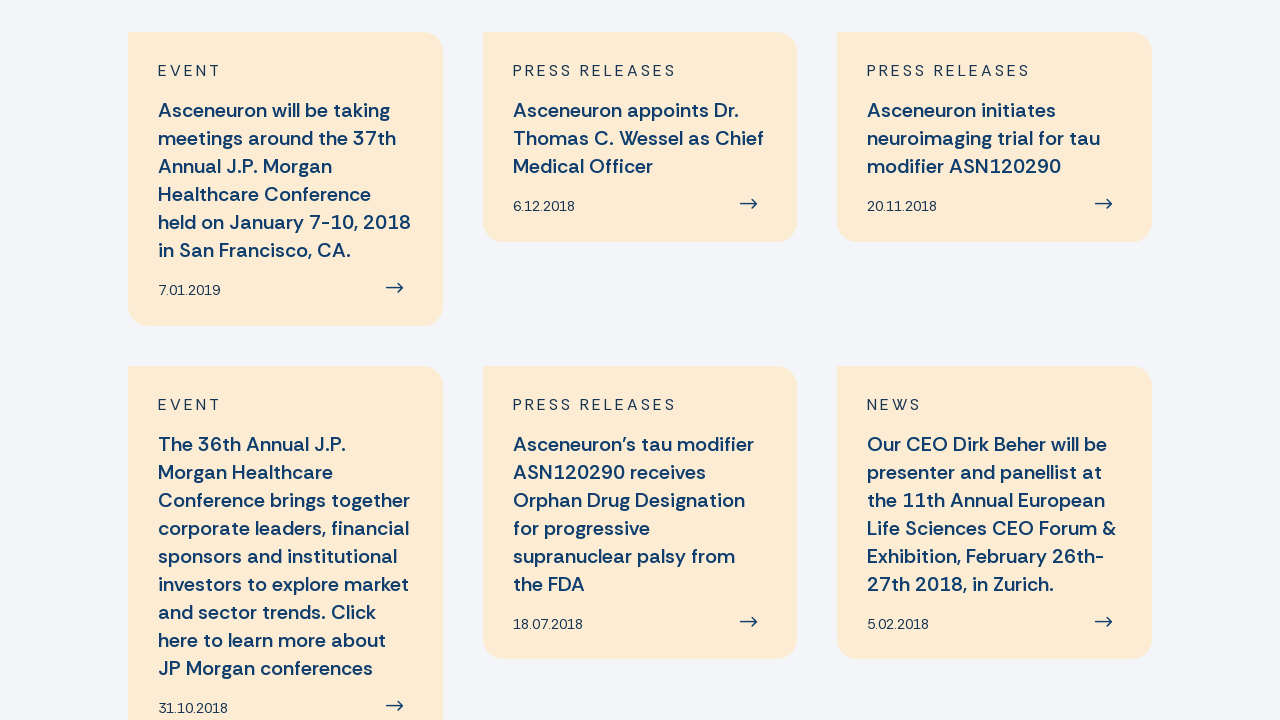

Counted articles: 48 total found
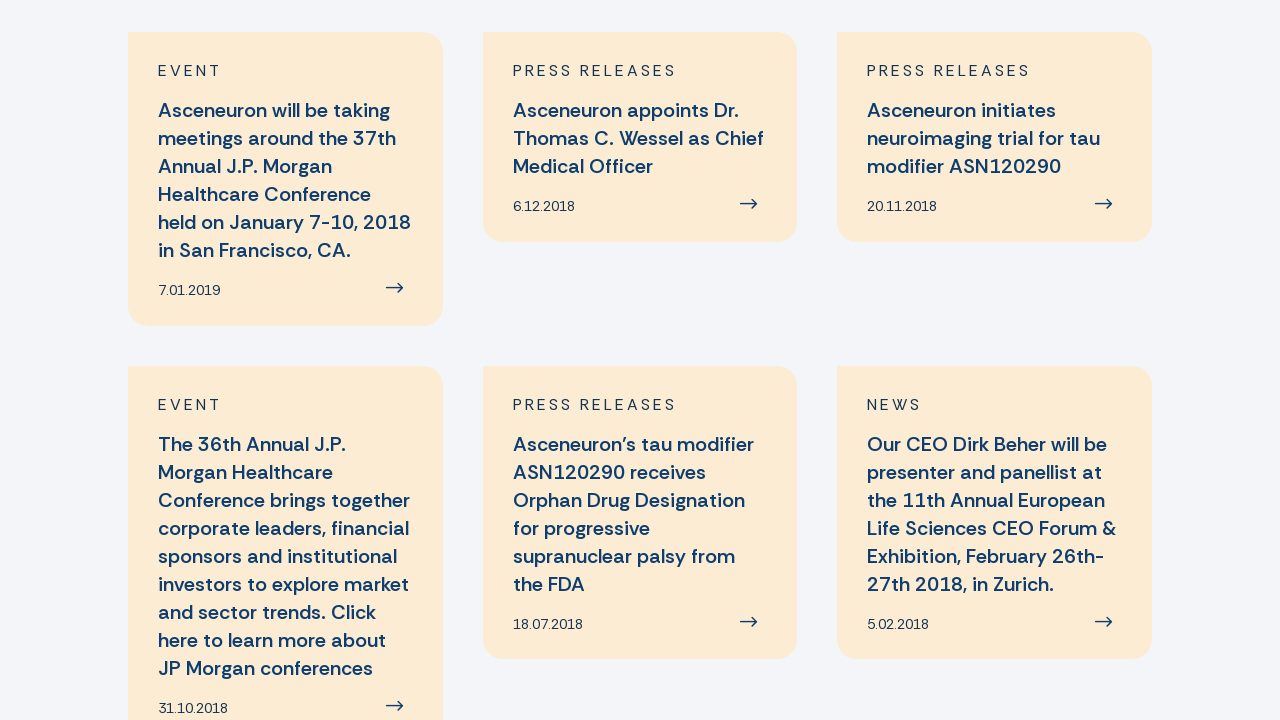

Clicked 'Load More' button at (640, 384) on .df-cptfilter-load-more
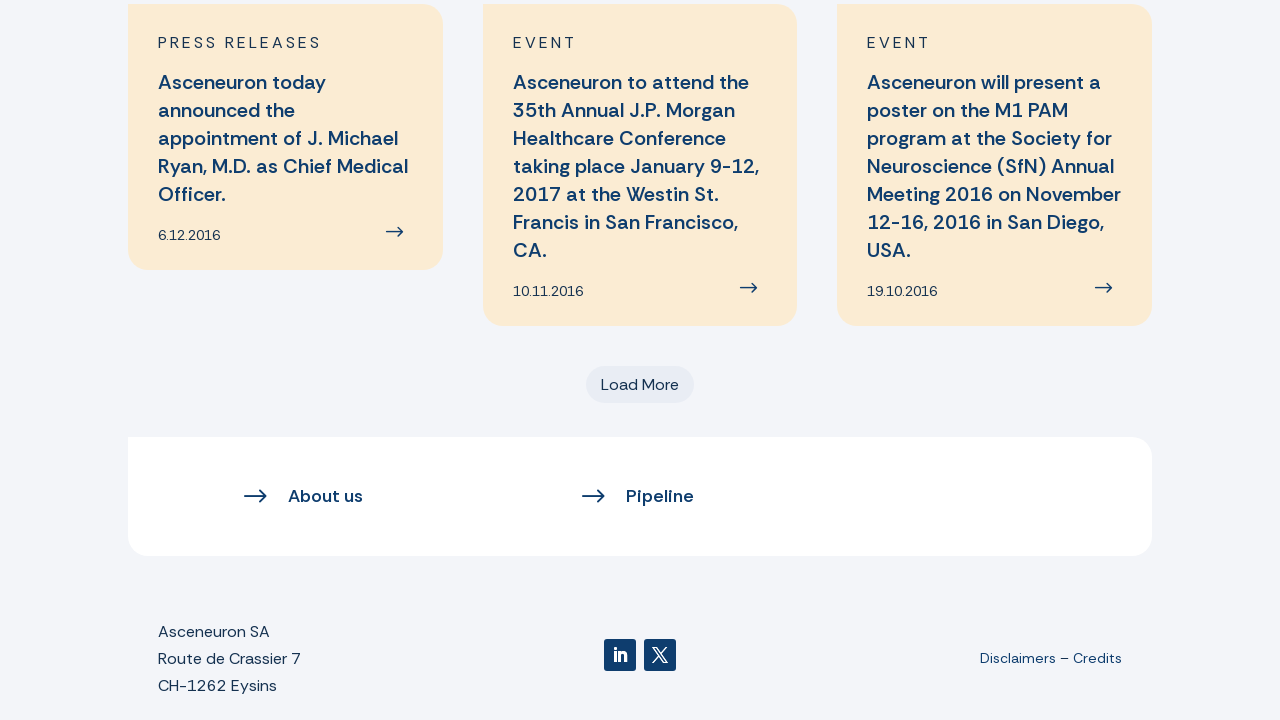

Waited 3 seconds for new articles to load
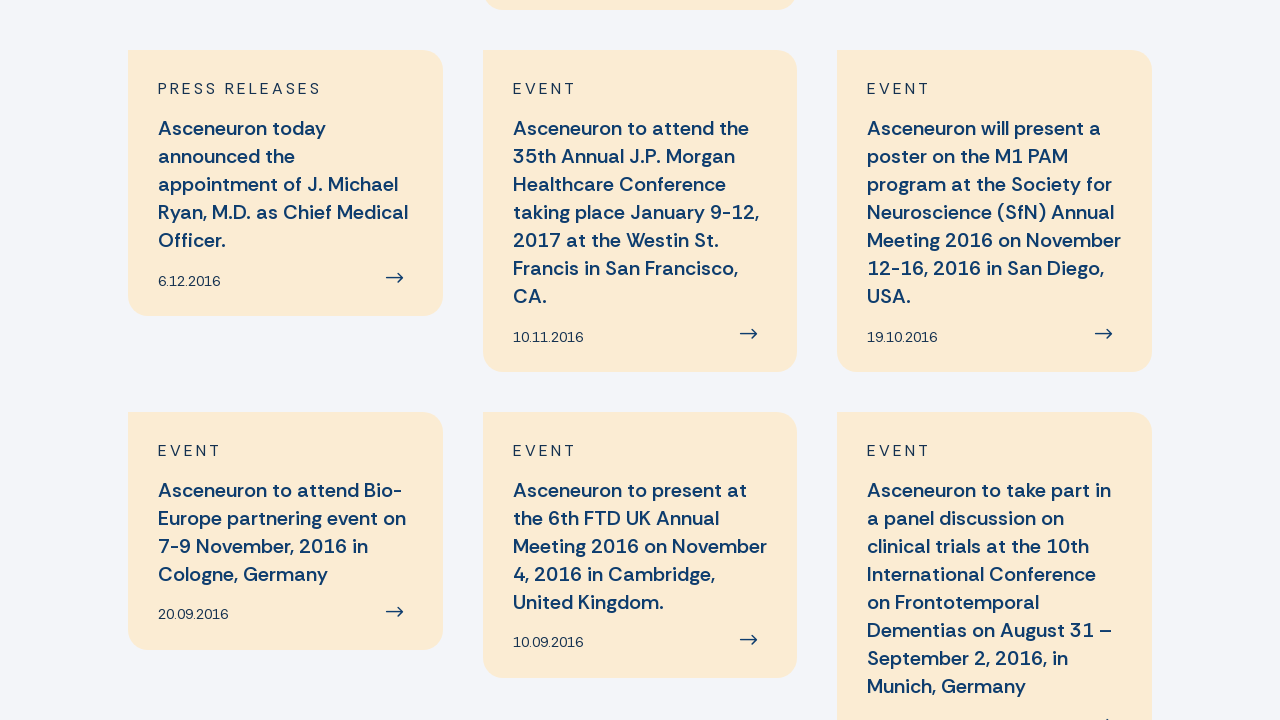

Counted articles: 59 total found
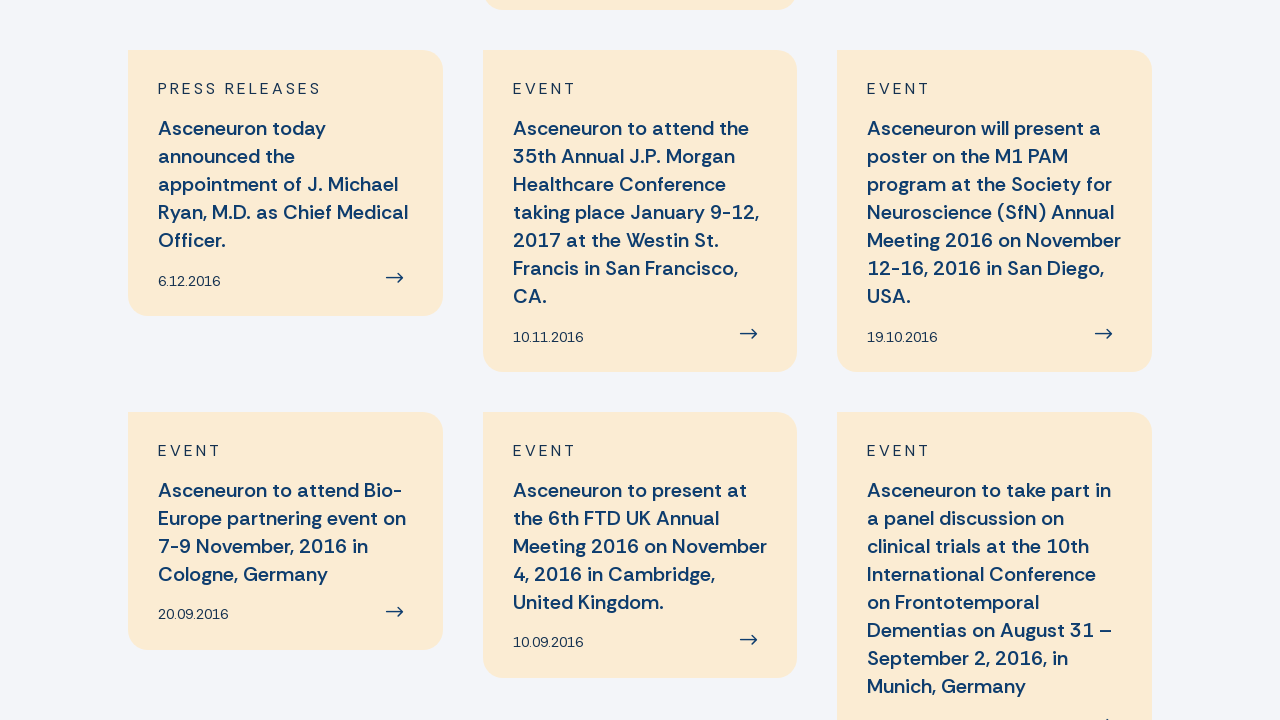

'Load More' button not visible or not found - stopping loop
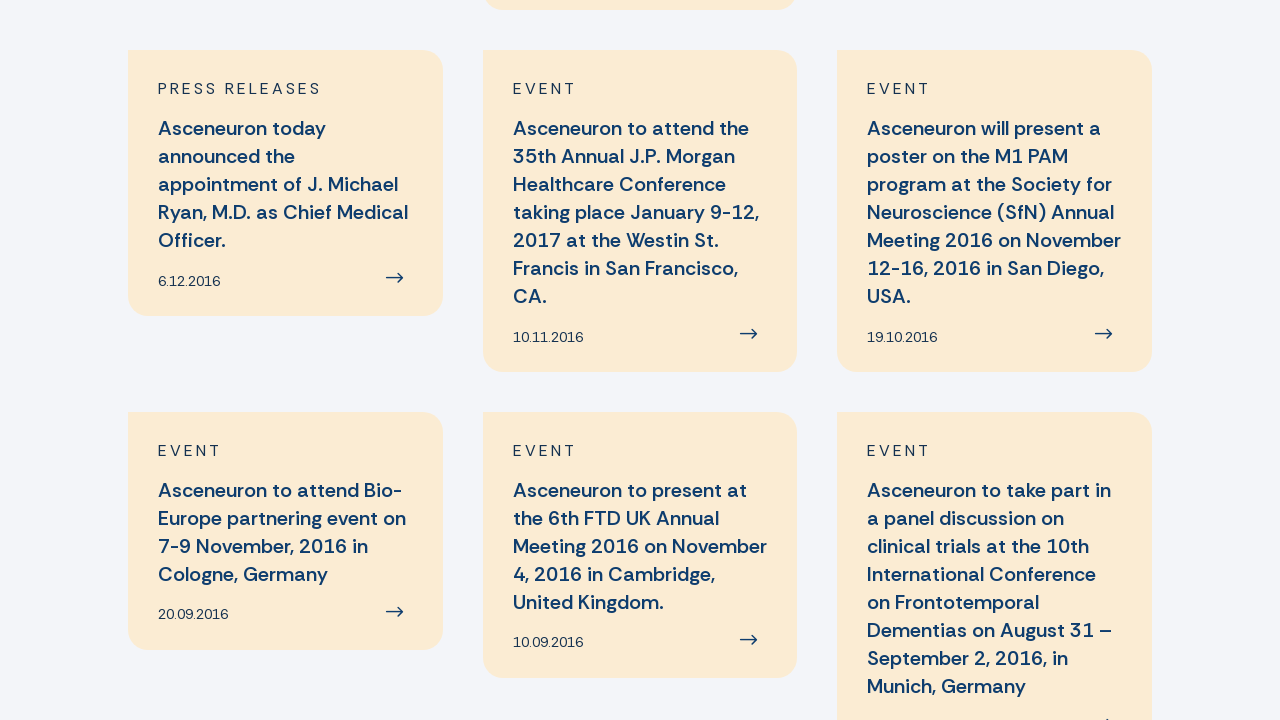

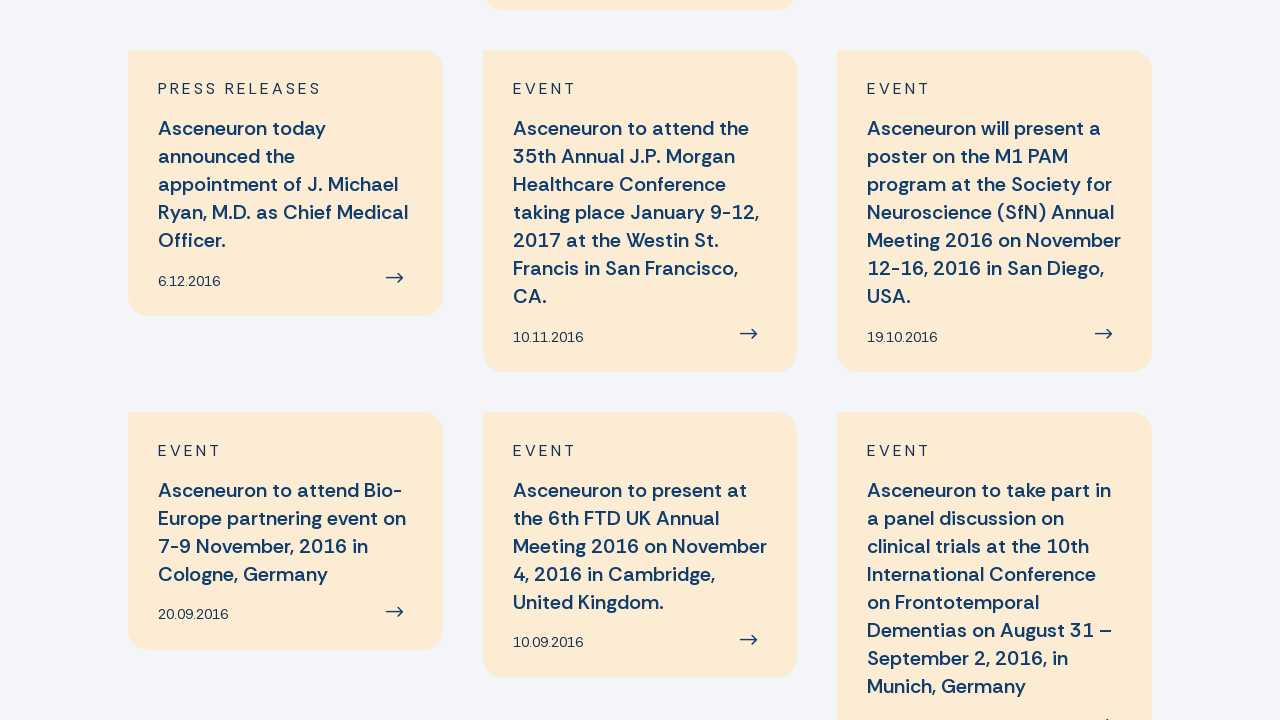